Tests JavaScript alert handling by triggering an alert and accepting it

Starting URL: https://the-internet.herokuapp.com/javascript_alerts

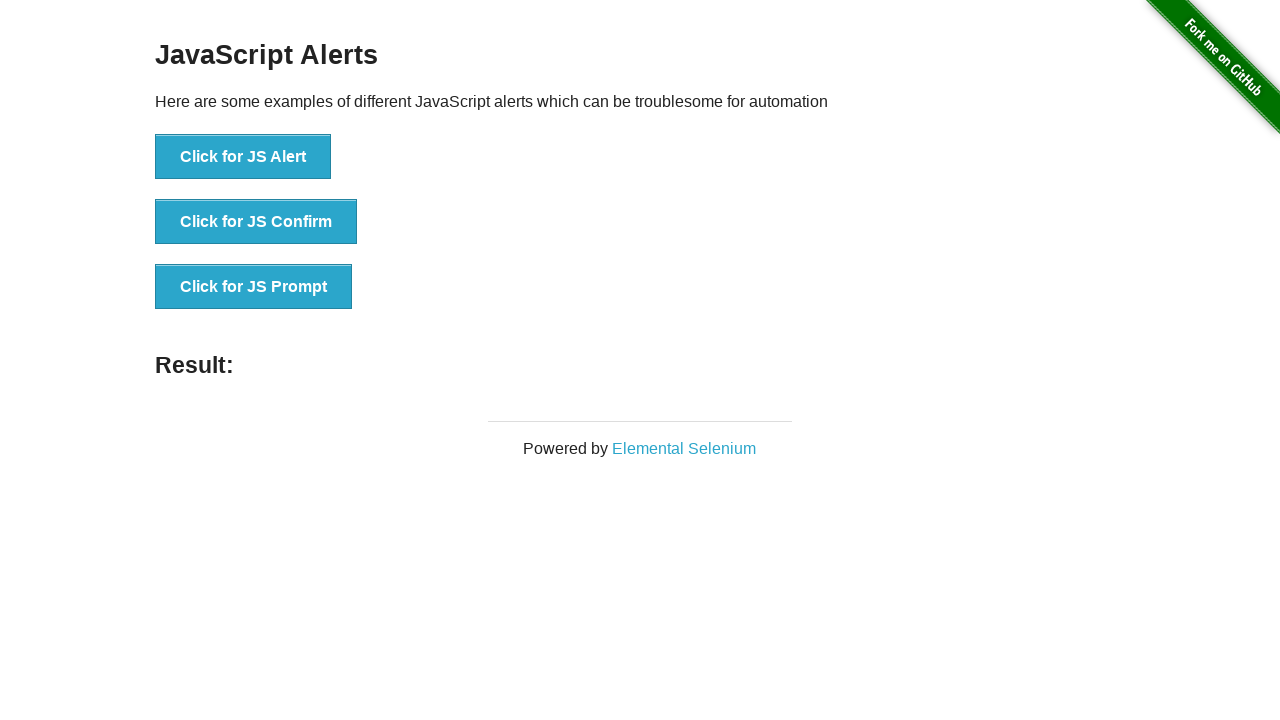

Clicked button to trigger JavaScript alert at (243, 157) on button[onclick='jsAlert()']
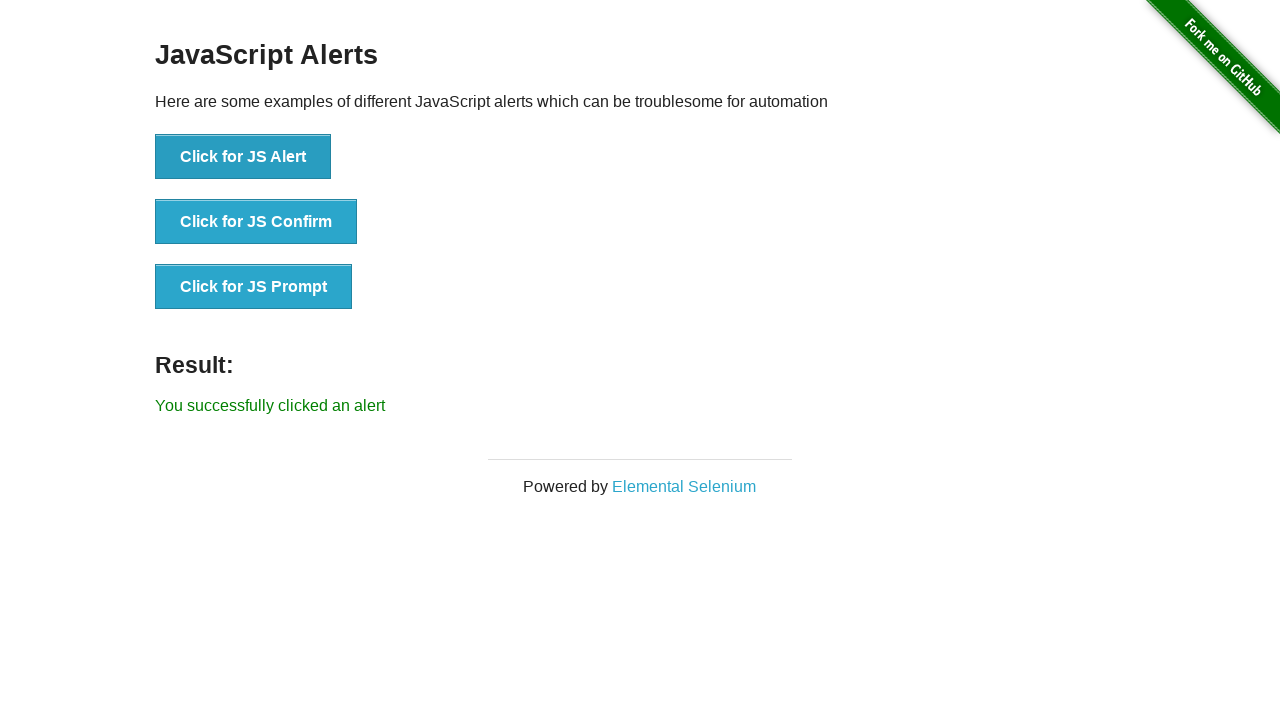

Set up dialog handler to accept alerts
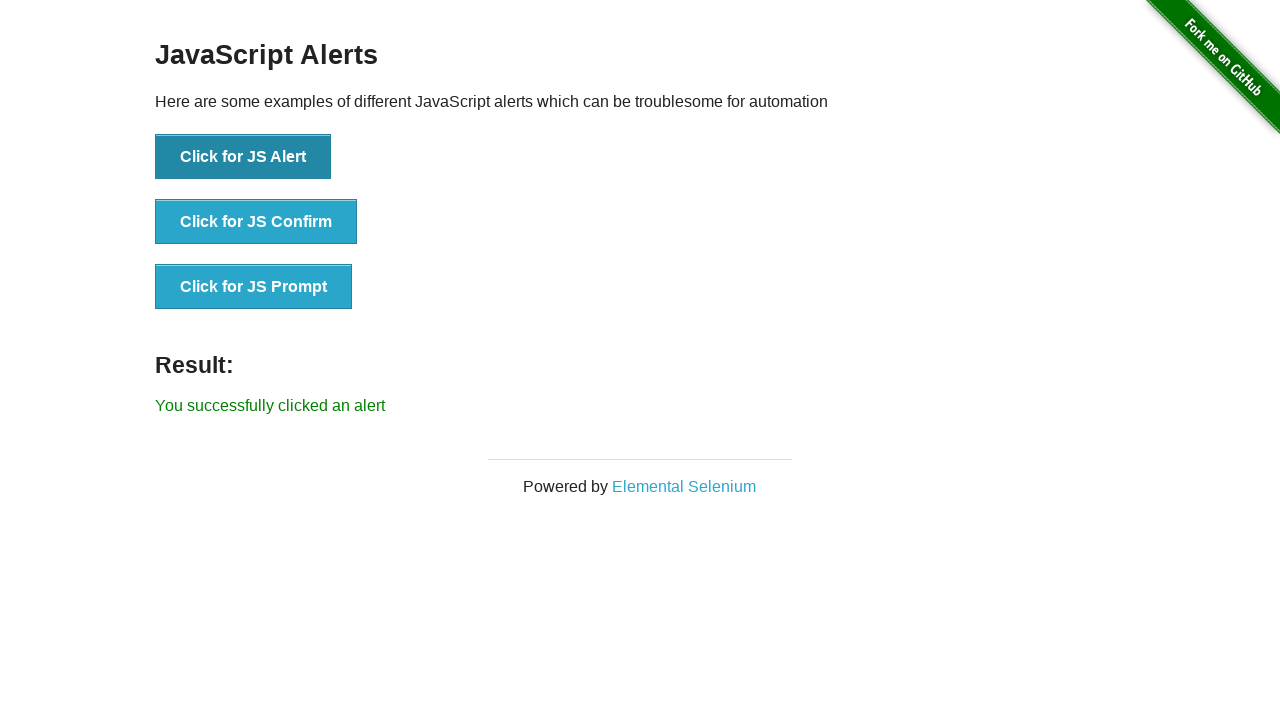

JavaScript alert was accepted and dismissed
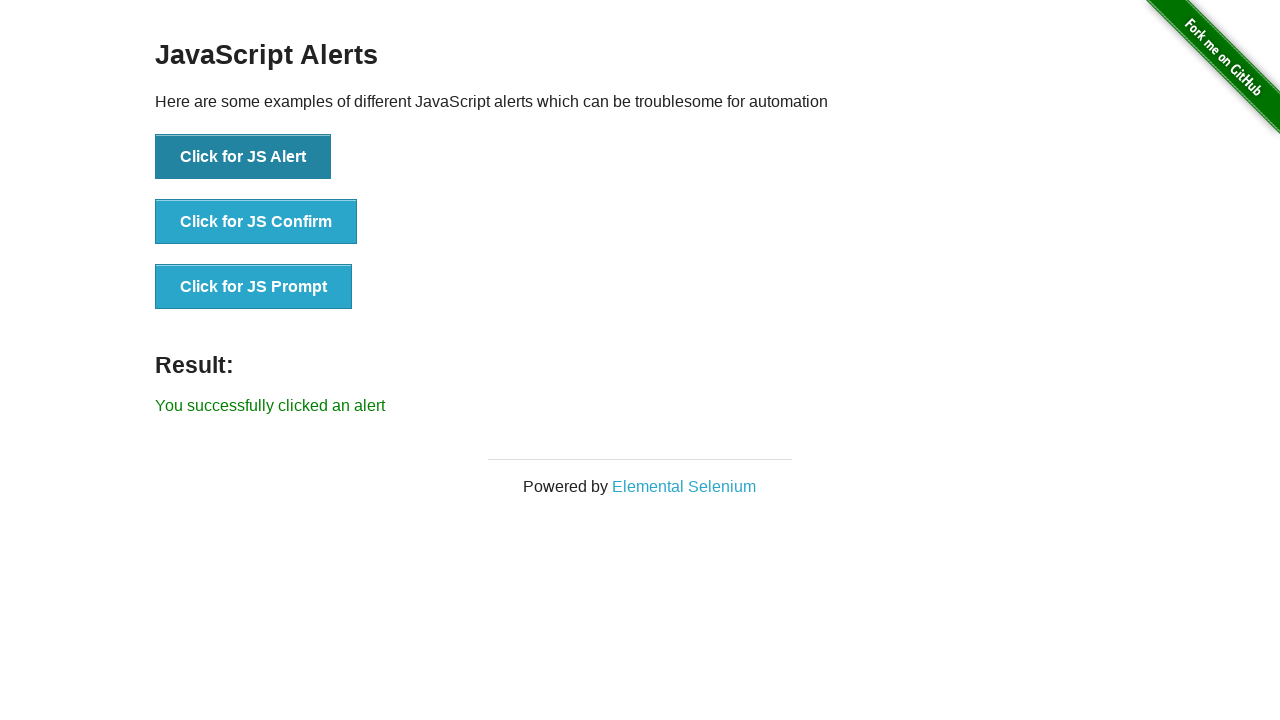

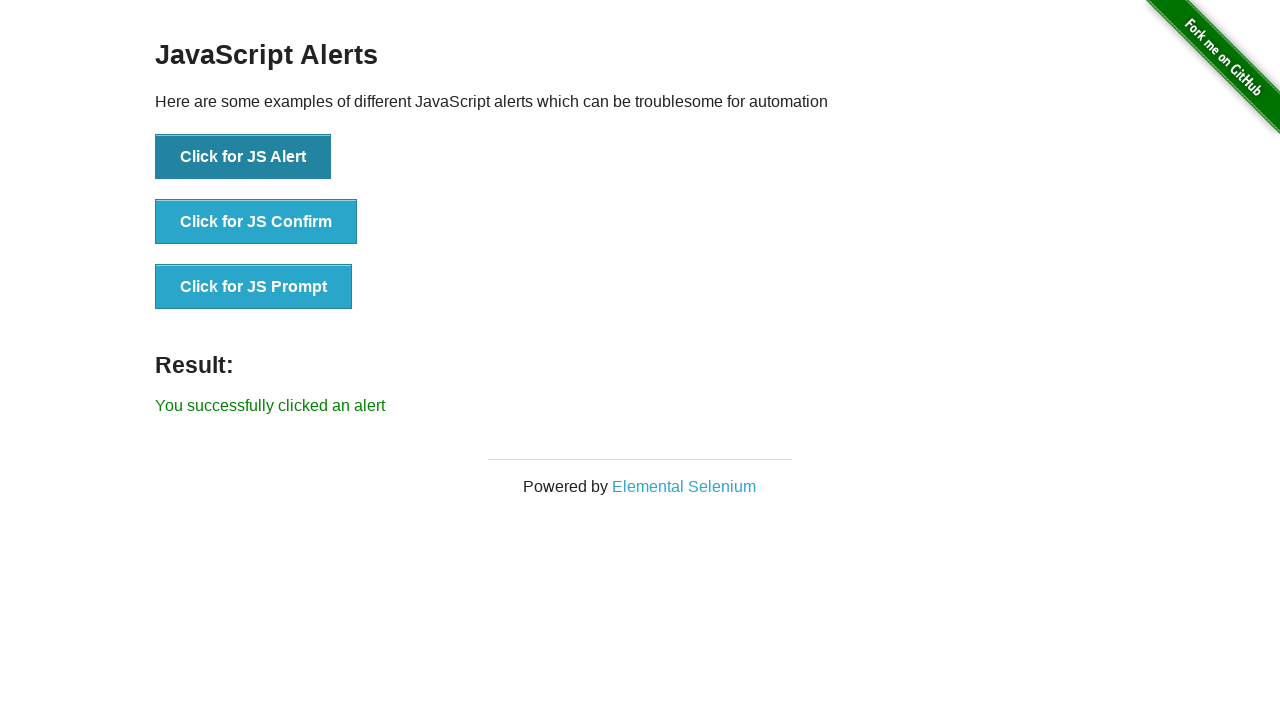